Tests that the high score is valid by verifying the current score is less than the stored high score on a new game.

Starting URL: https://borbely-dominik-peter.github.io/WebProjekt3/

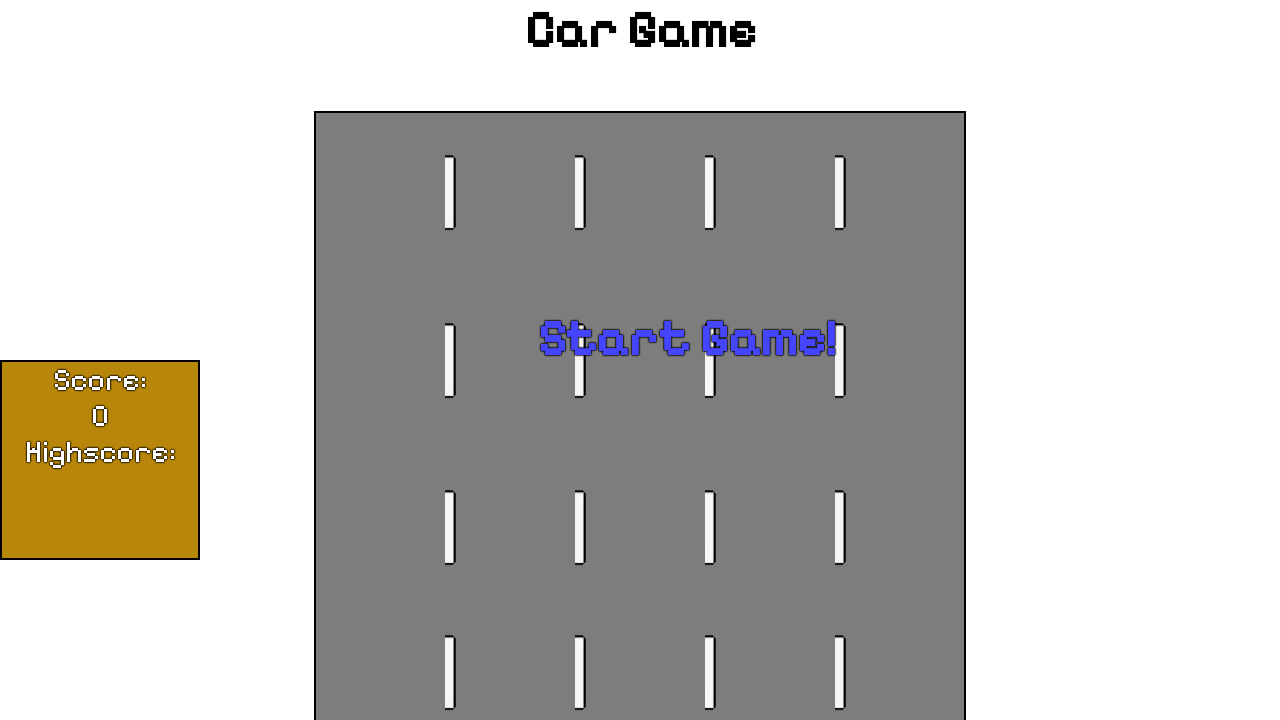

Set up dialog handler to auto-accept dialogs
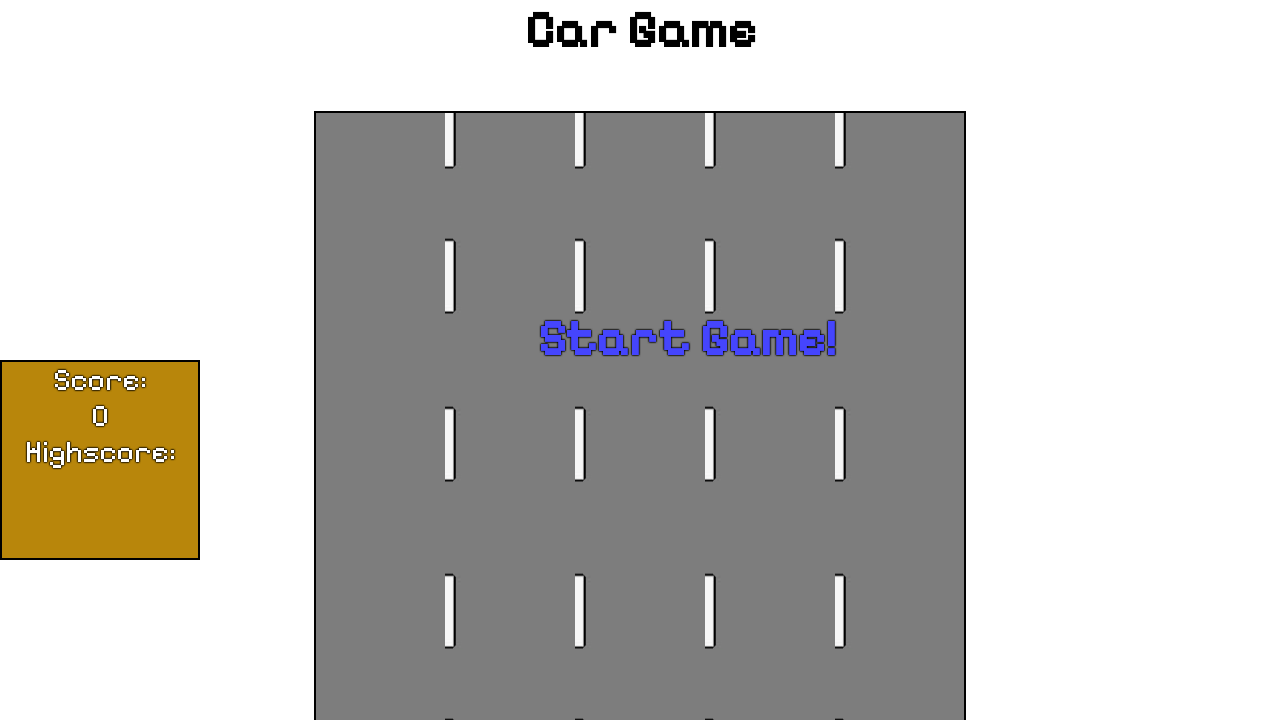

Clicked start game button at (687, 338) on #startText
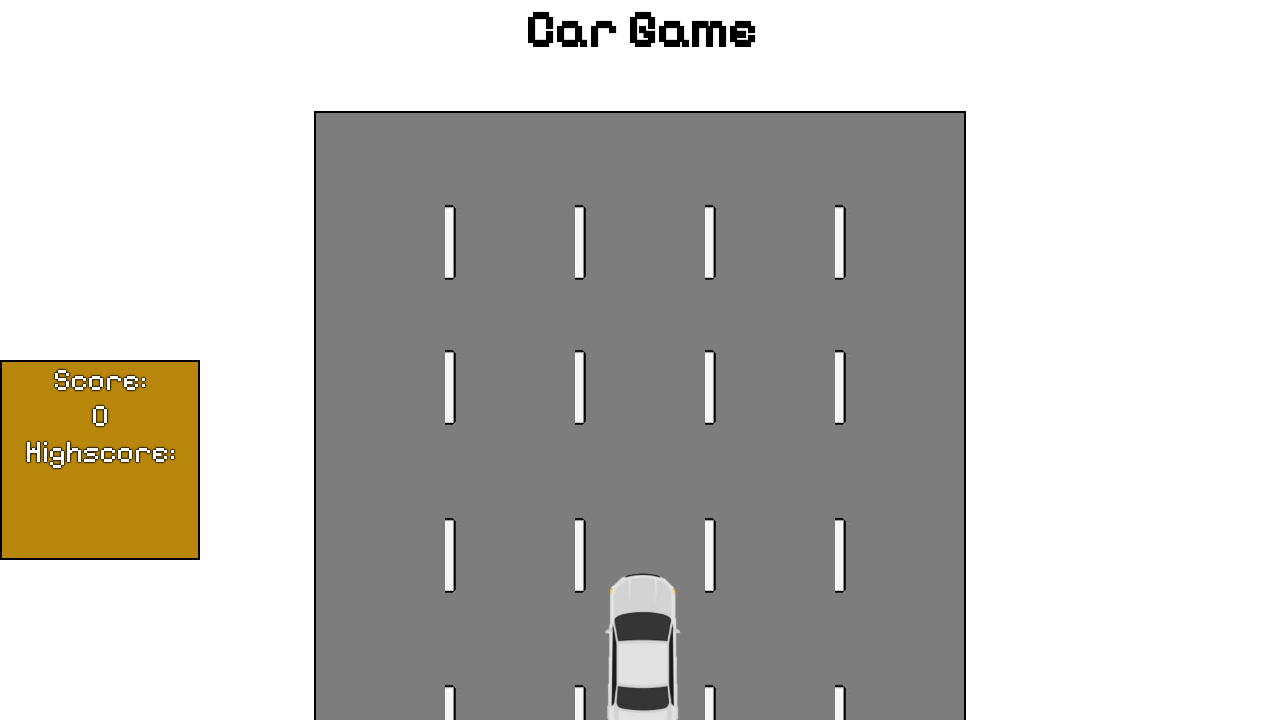

Waited 2 seconds for score to accumulate
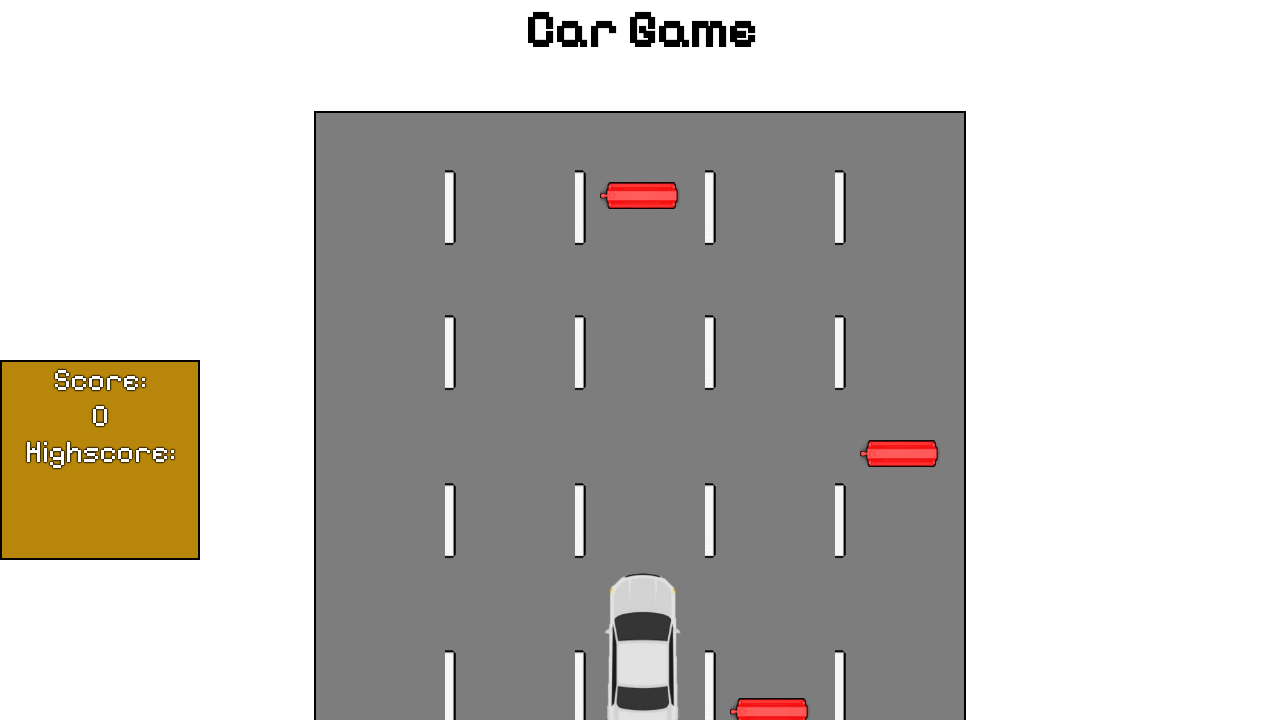

Game over screen appeared
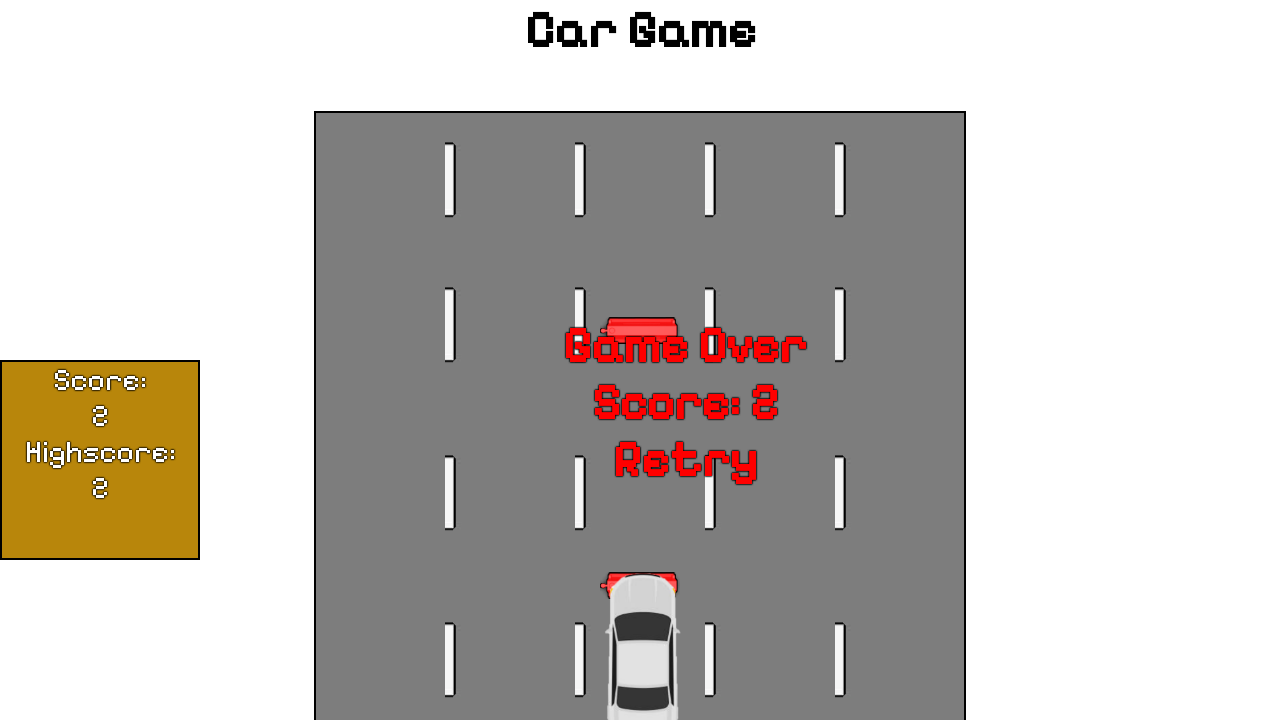

High score element is visible
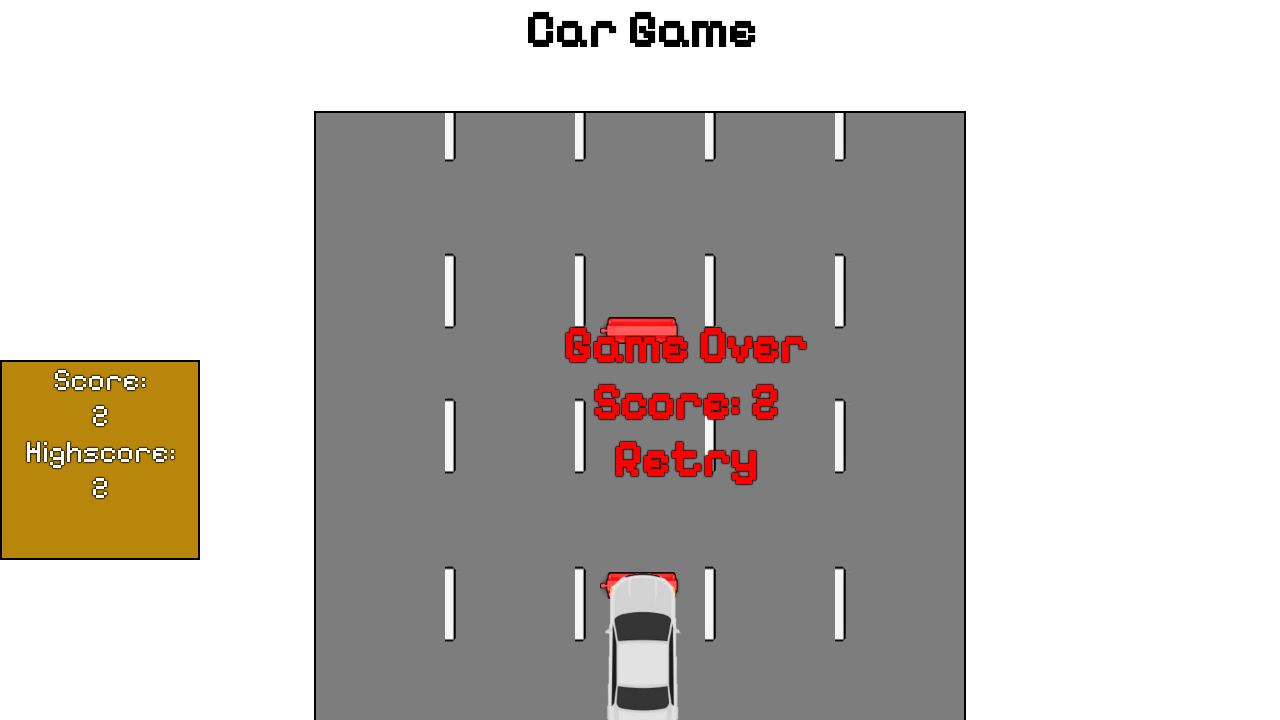

Clicked retry button to start new game at (685, 402) on #endText
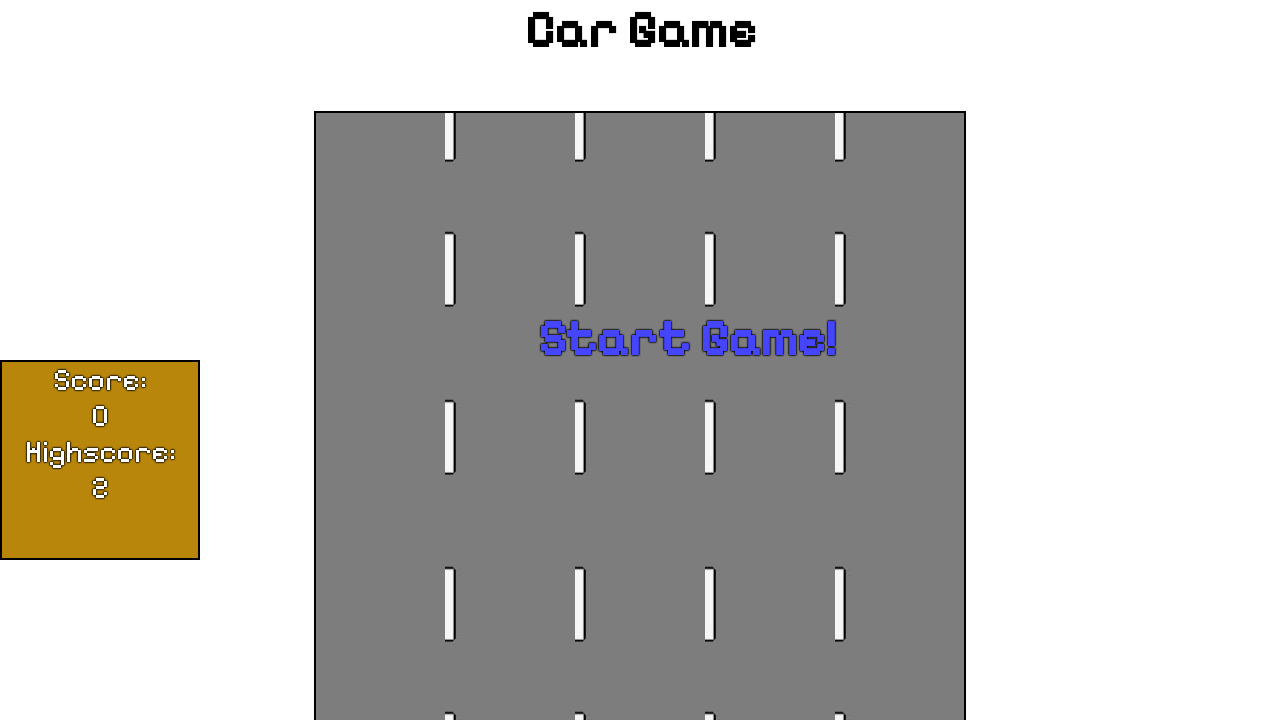

Clicked start game button for new game at (687, 338) on #startText
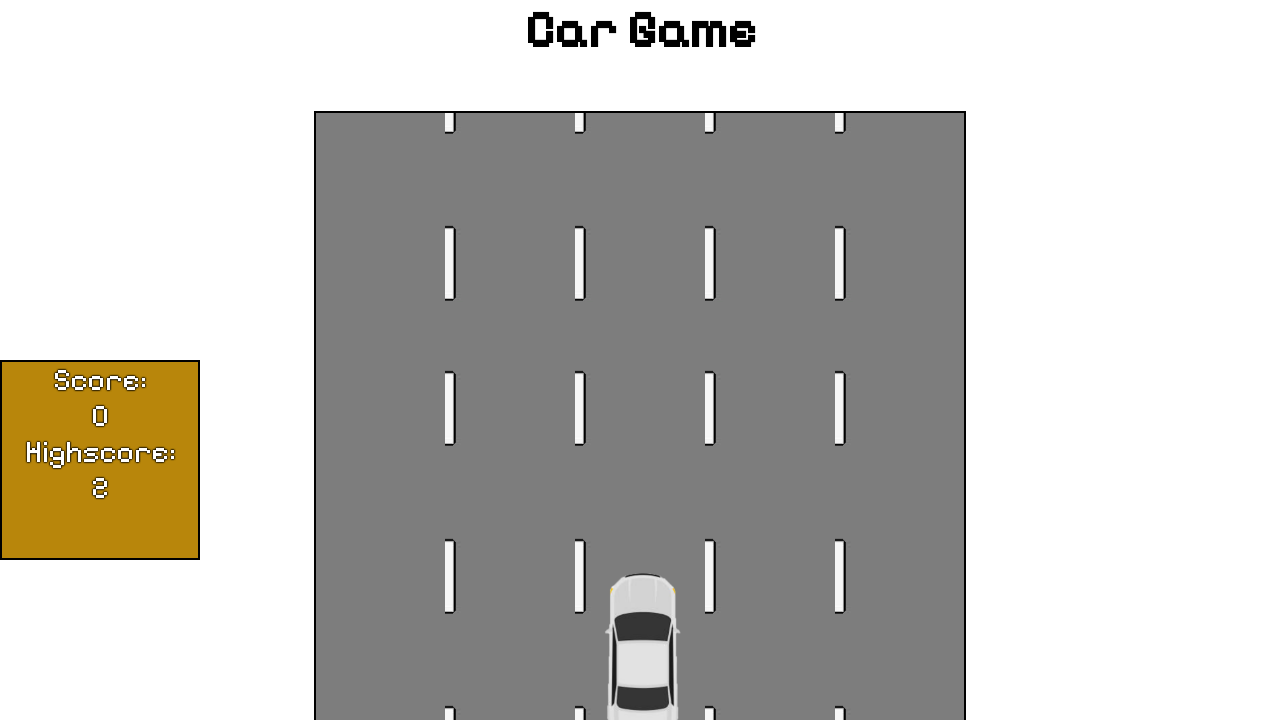

Score element is visible at game start
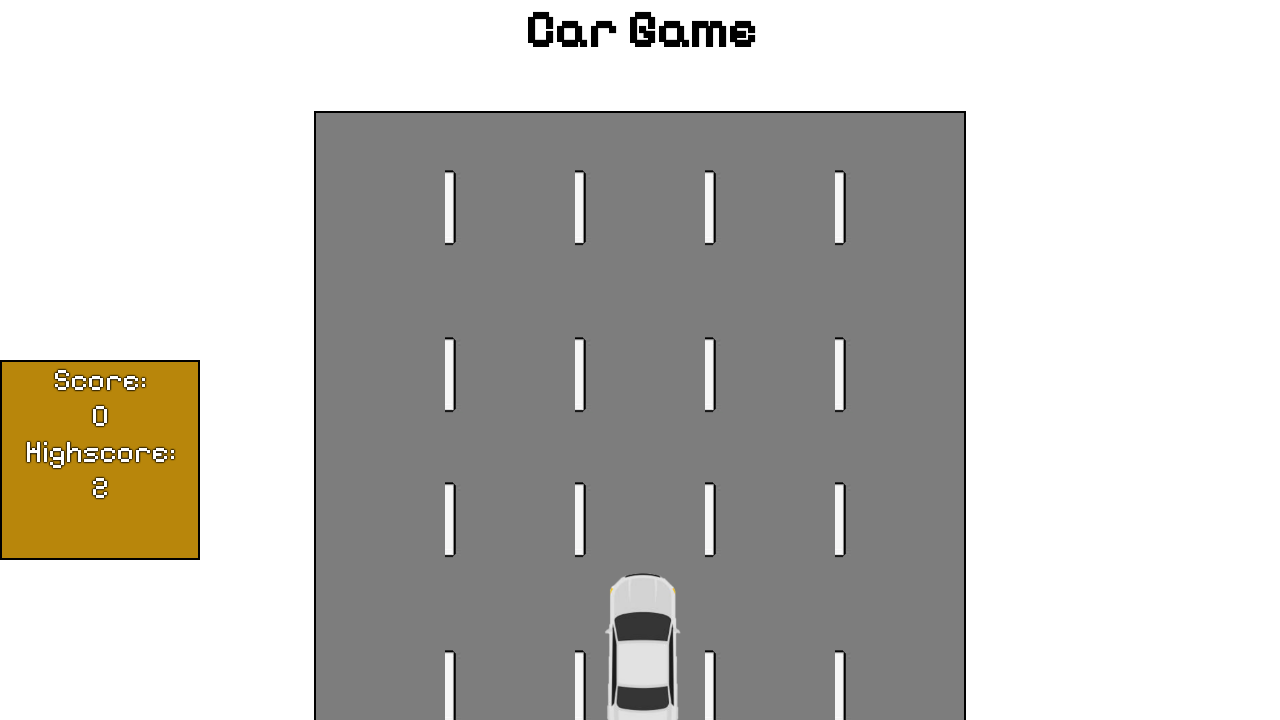

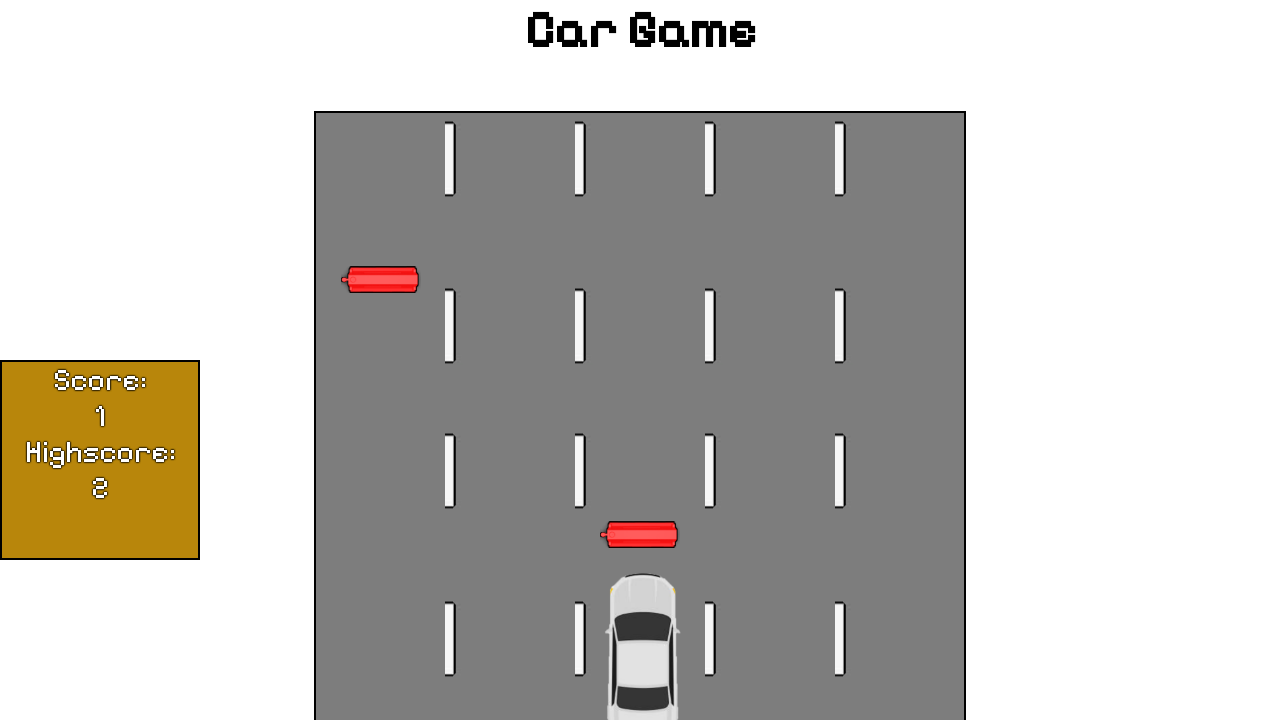